Tests ASOS search functionality by searching for "skirt" and verifying search results display the search term

Starting URL: https://www.asos.com/us/

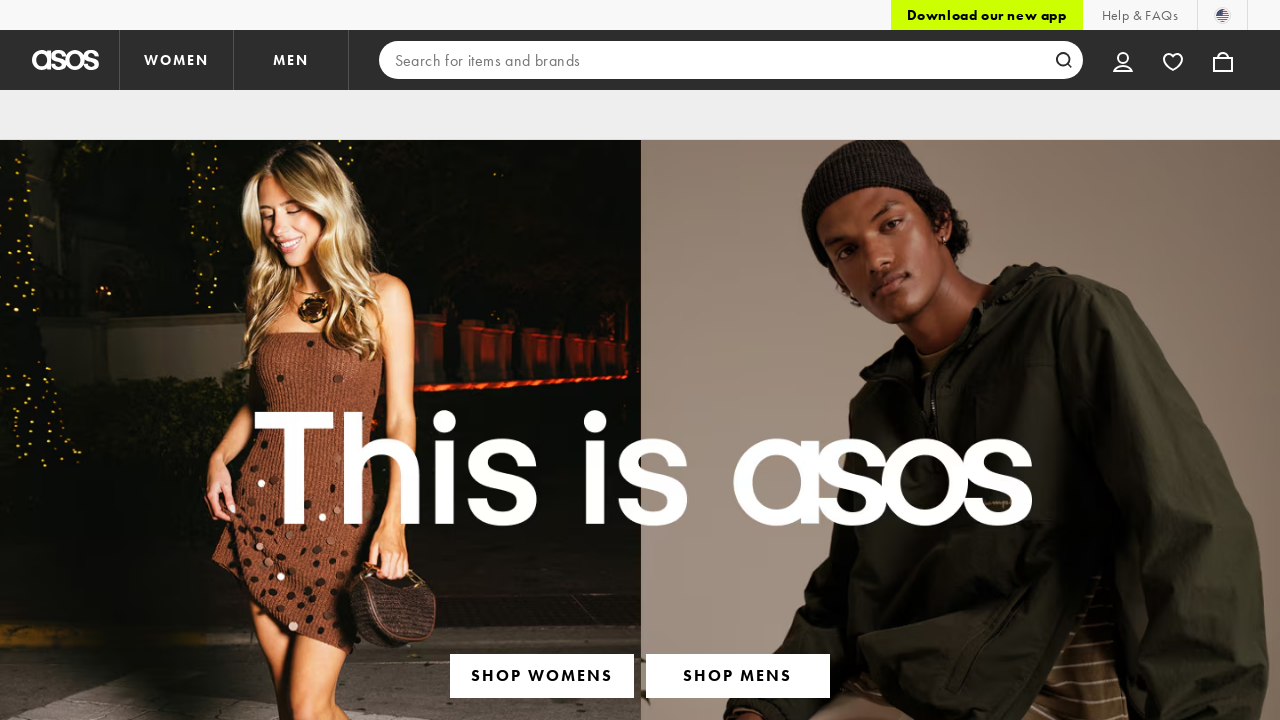

Filled search bar with 'skirt' on input[type='search']
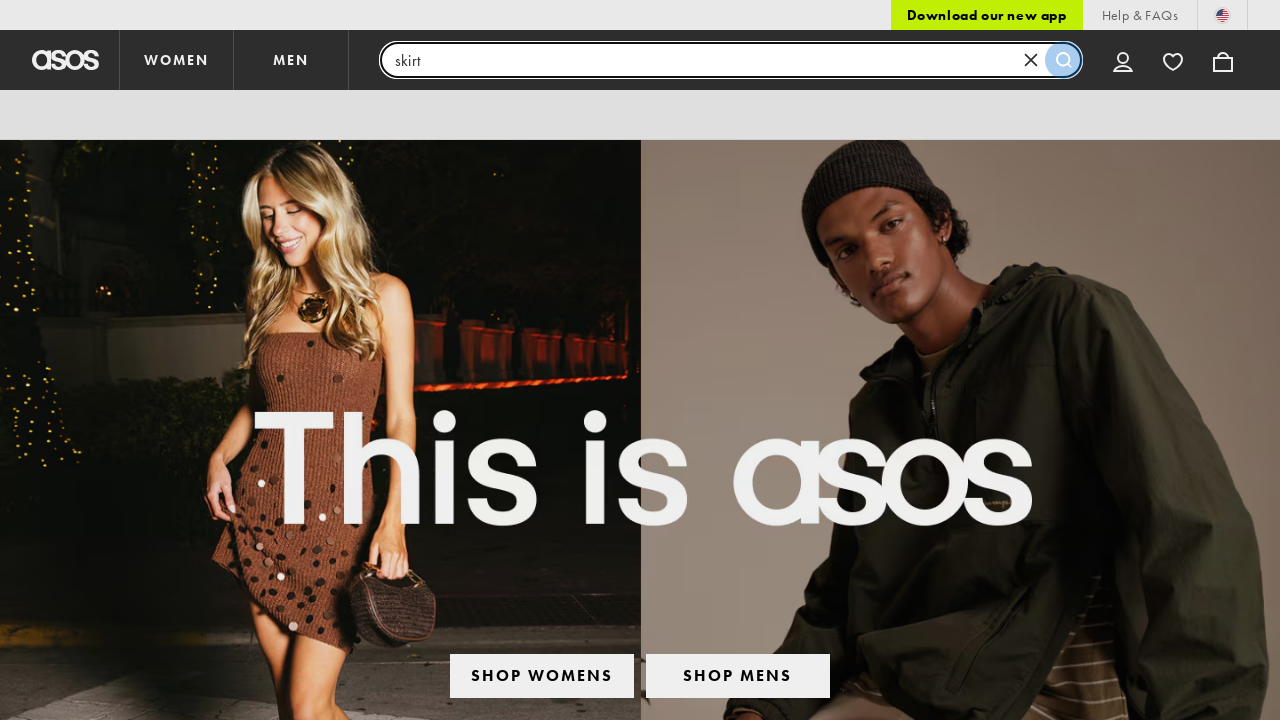

Pressed Enter to submit search for 'skirt' on input[type='search']
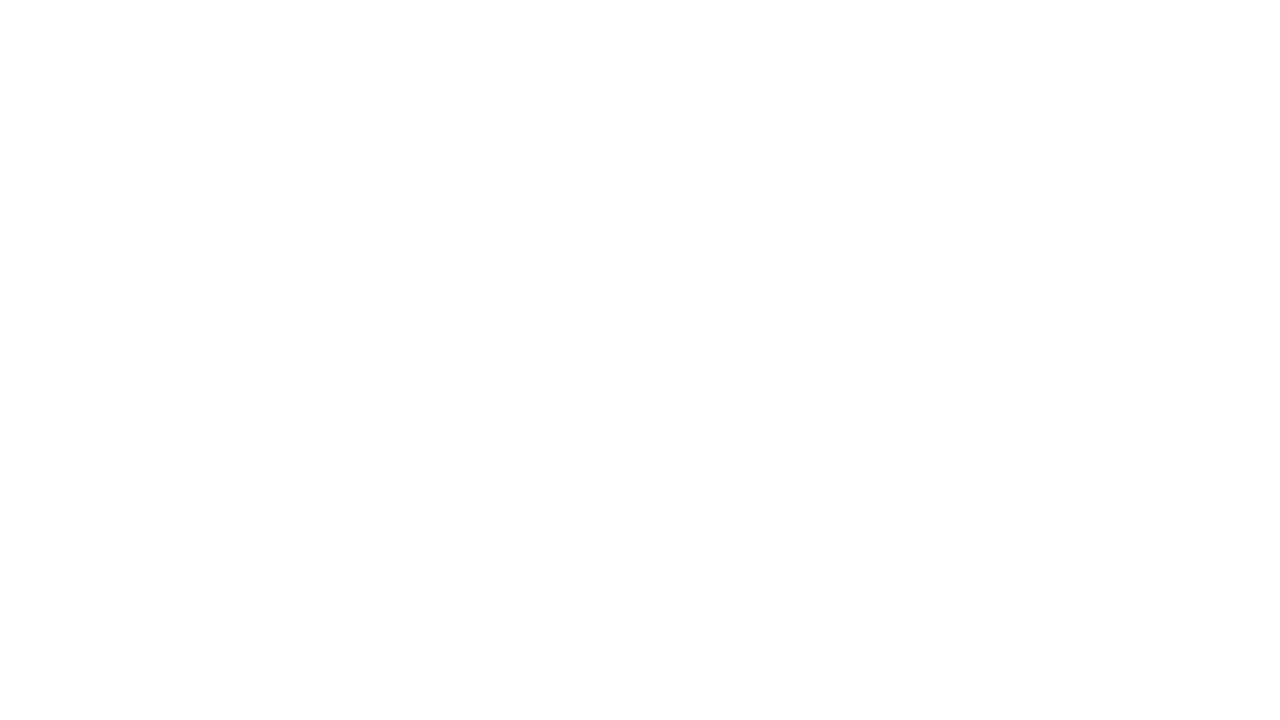

Search results loaded and search term 'skirt' verified in results
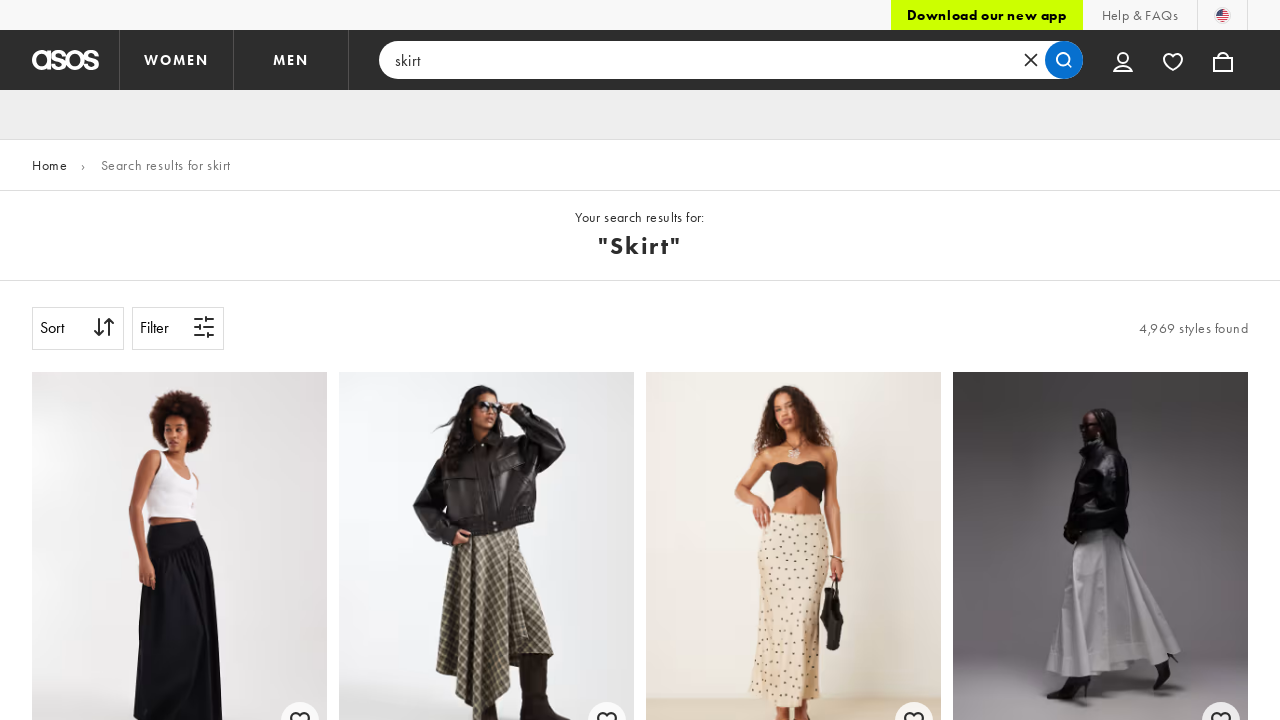

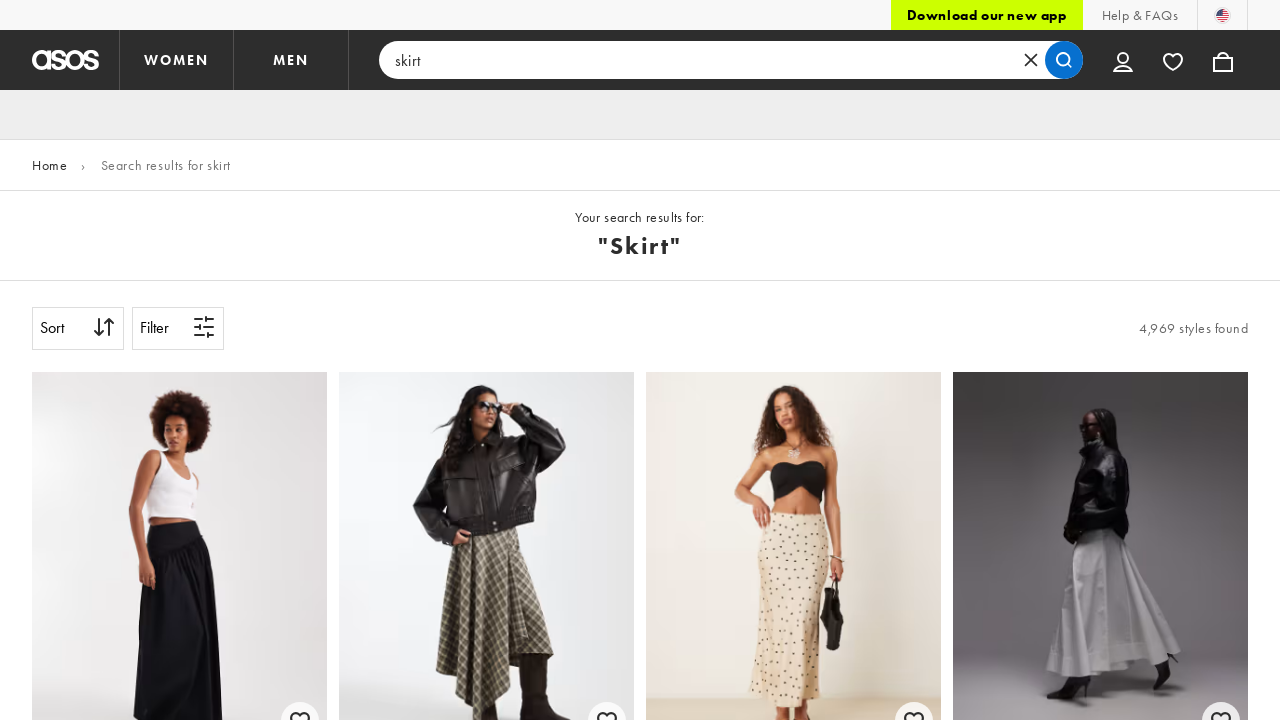